Tests that images are present on the page and have alt text attributes

Starting URL: https://www.mahagst.gov.in/

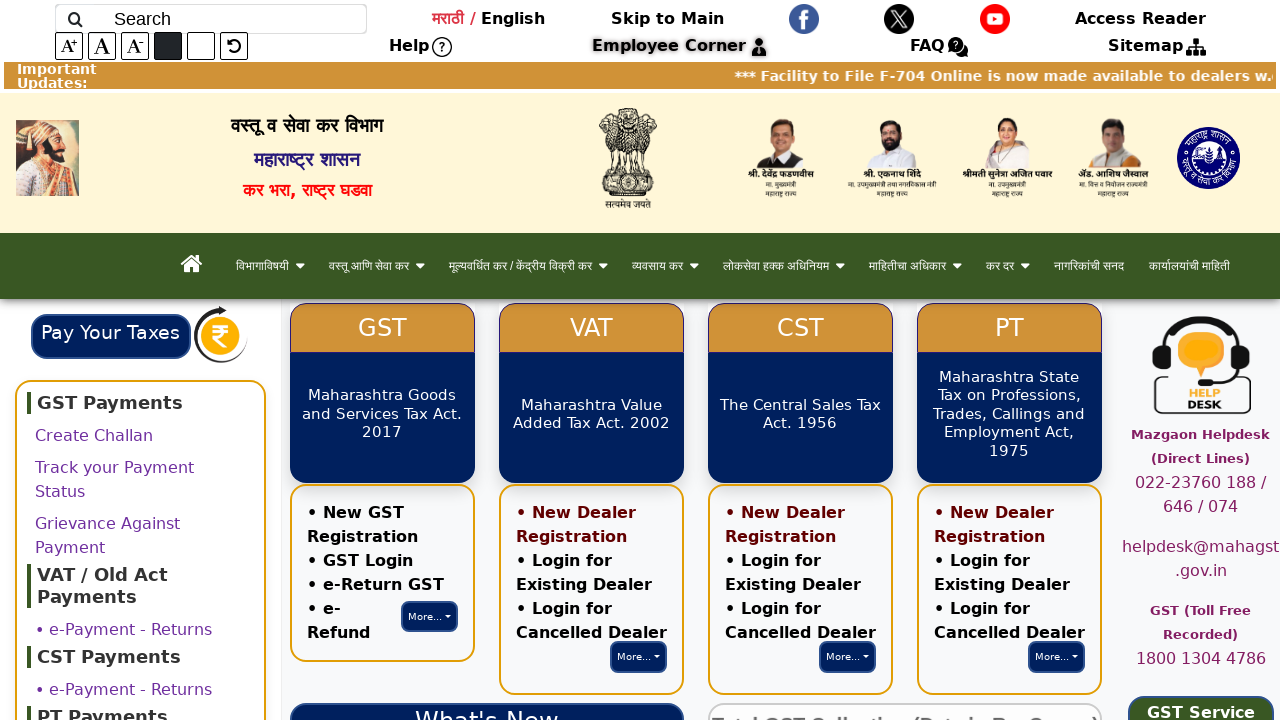

Waited for images to load on the page
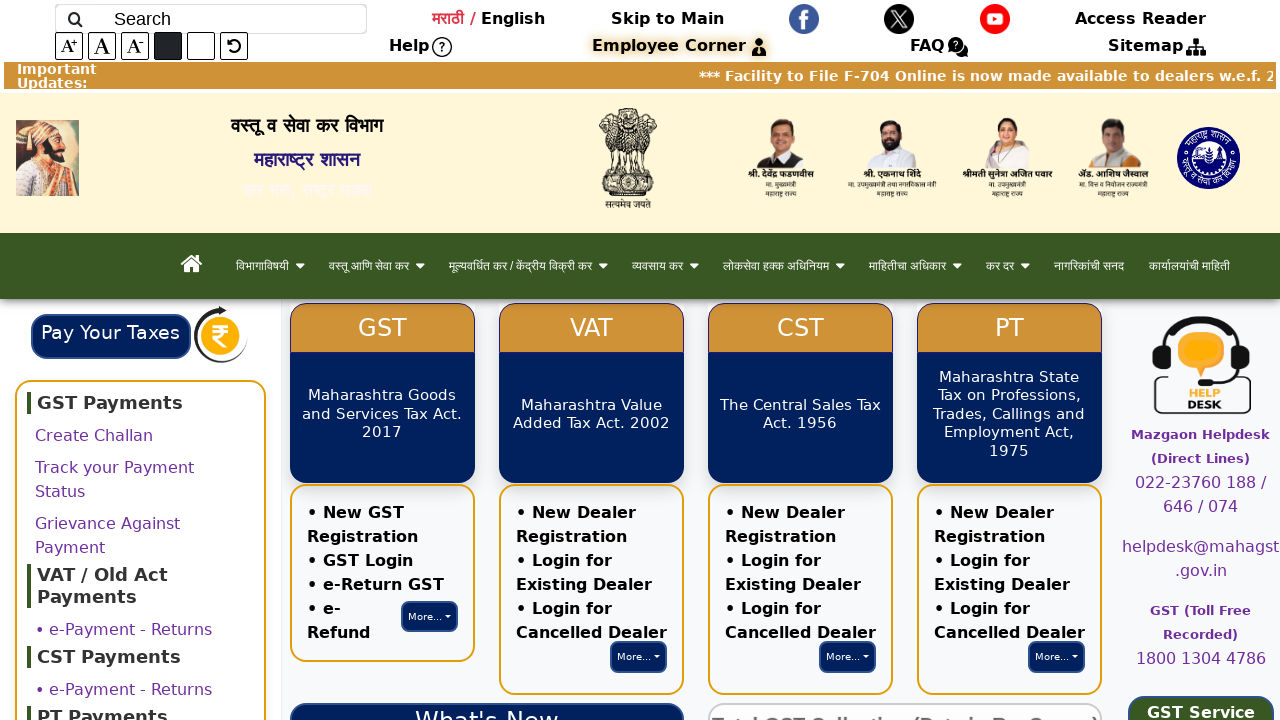

Located all img elements on the page
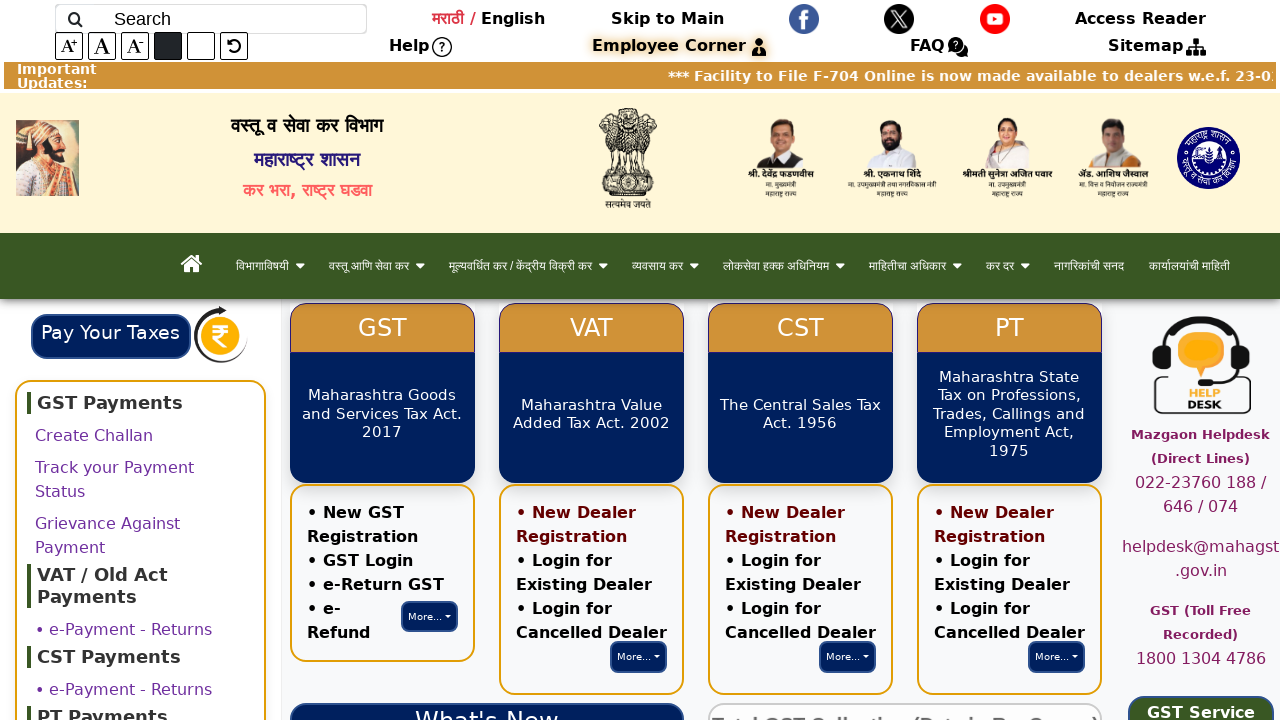

Found 33 images on the page
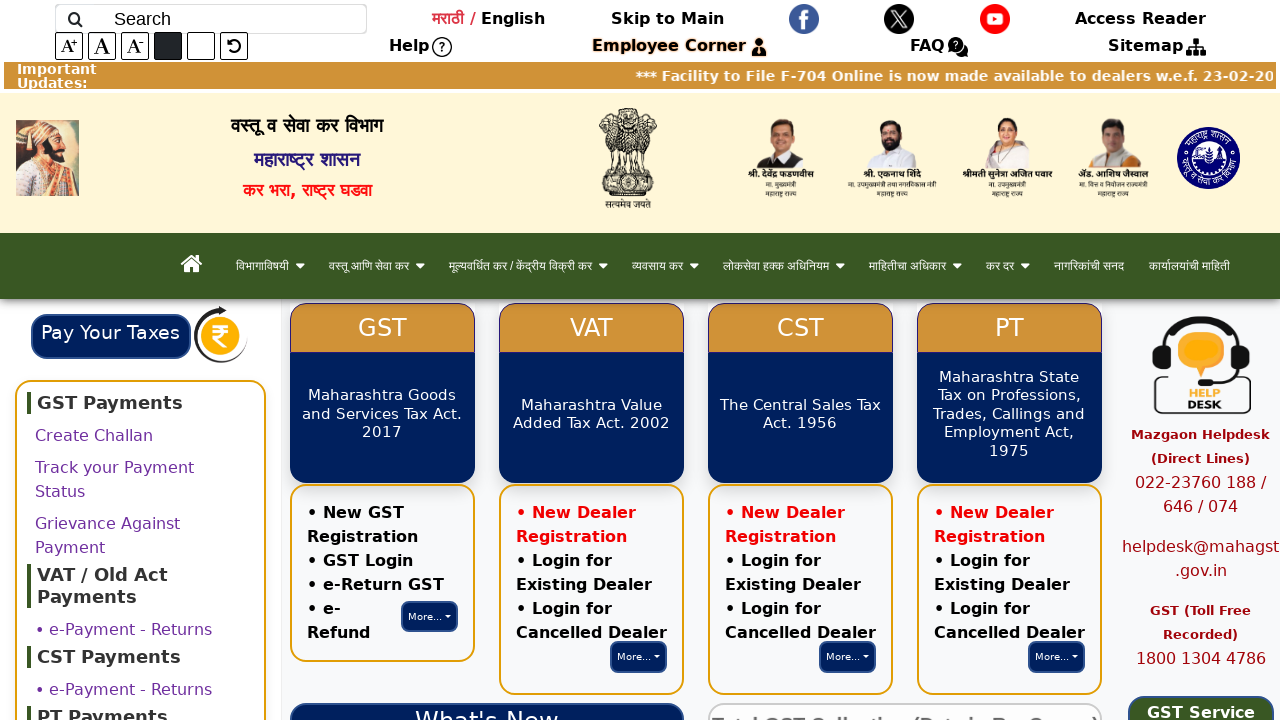

Verified that at least one image is present on the page
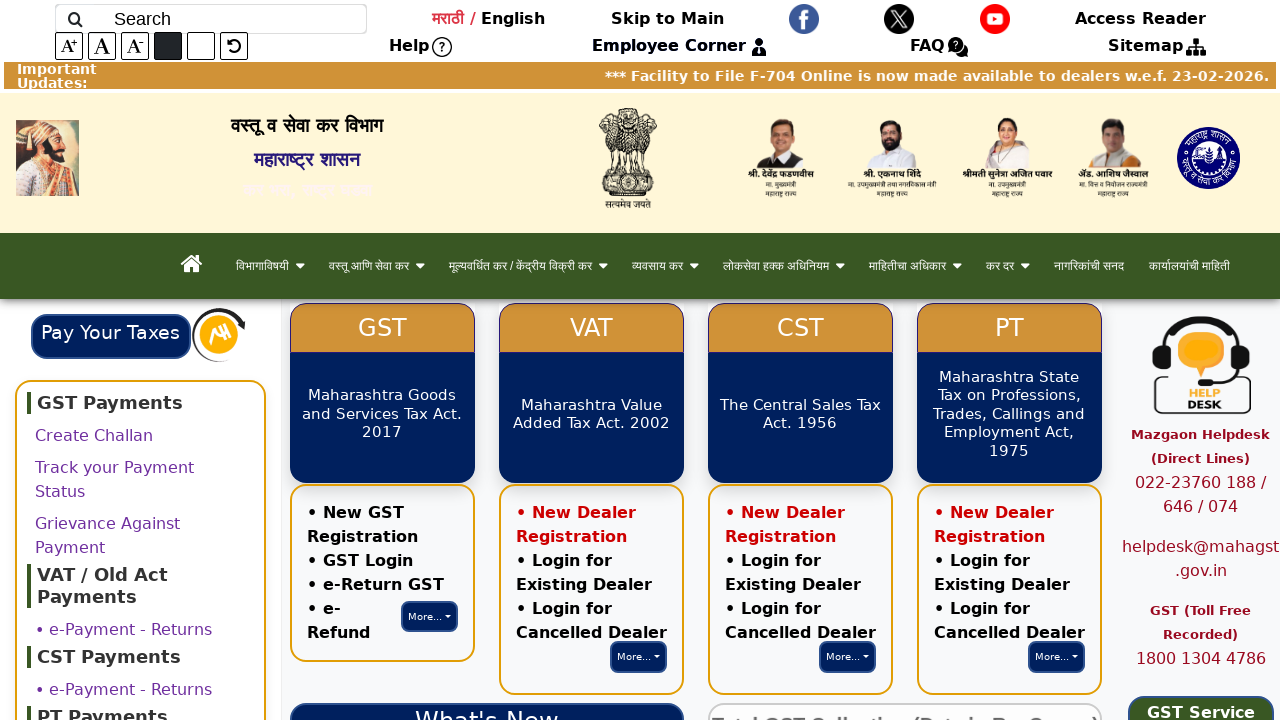

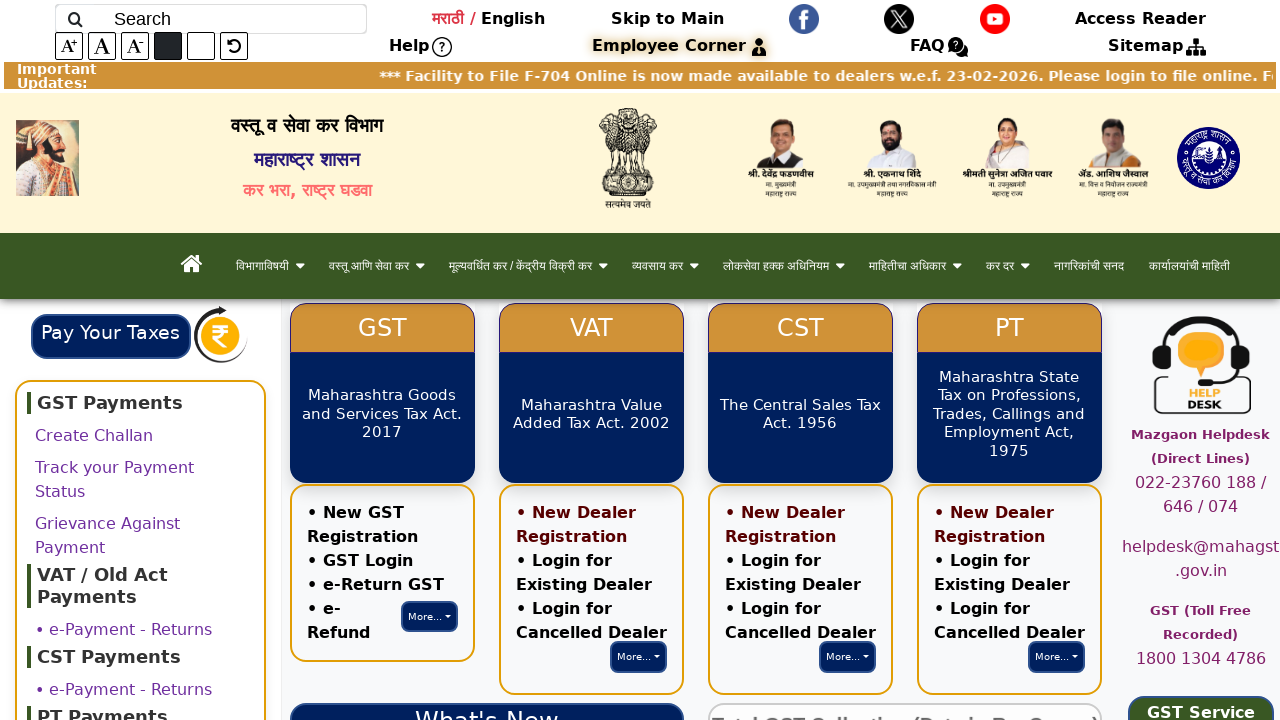